Tests the selectable widget on jQuery UI demo by clicking the Selectable link and dragging to select multiple items in a list

Starting URL: https://jqueryui.com/droppable/

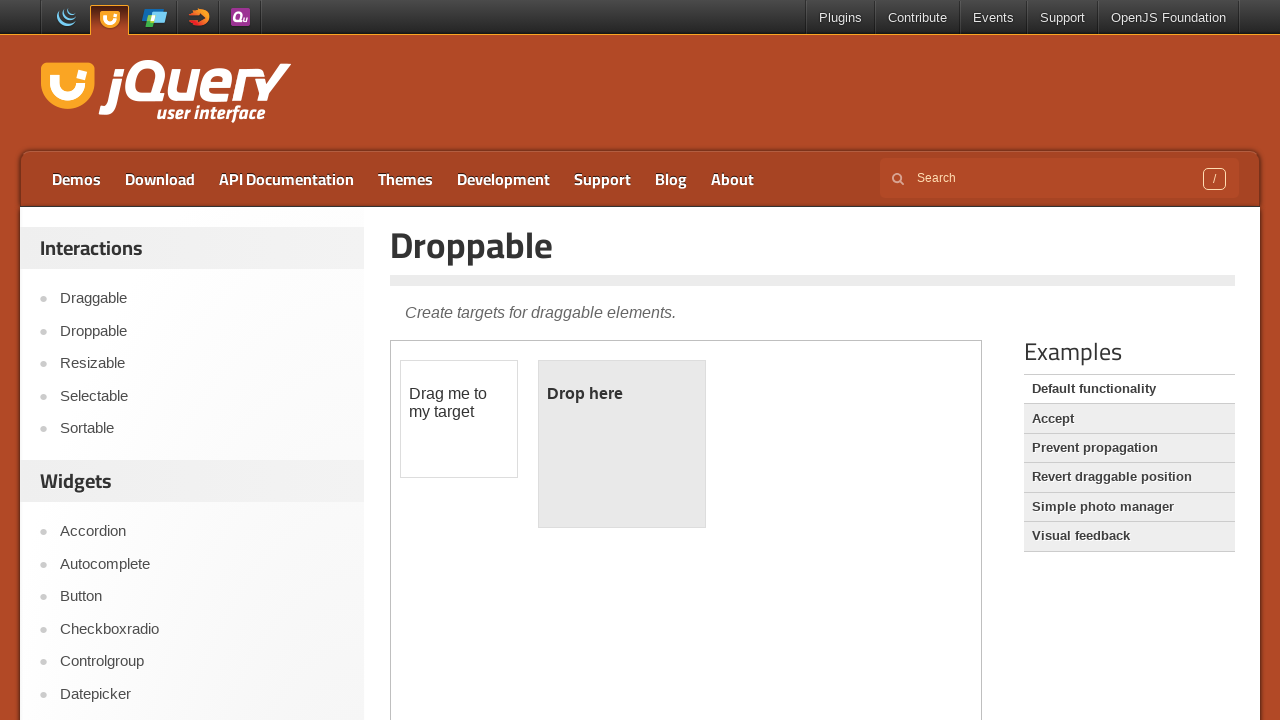

Clicked on Selectable link in navigation at (202, 396) on a:text('Selectable')
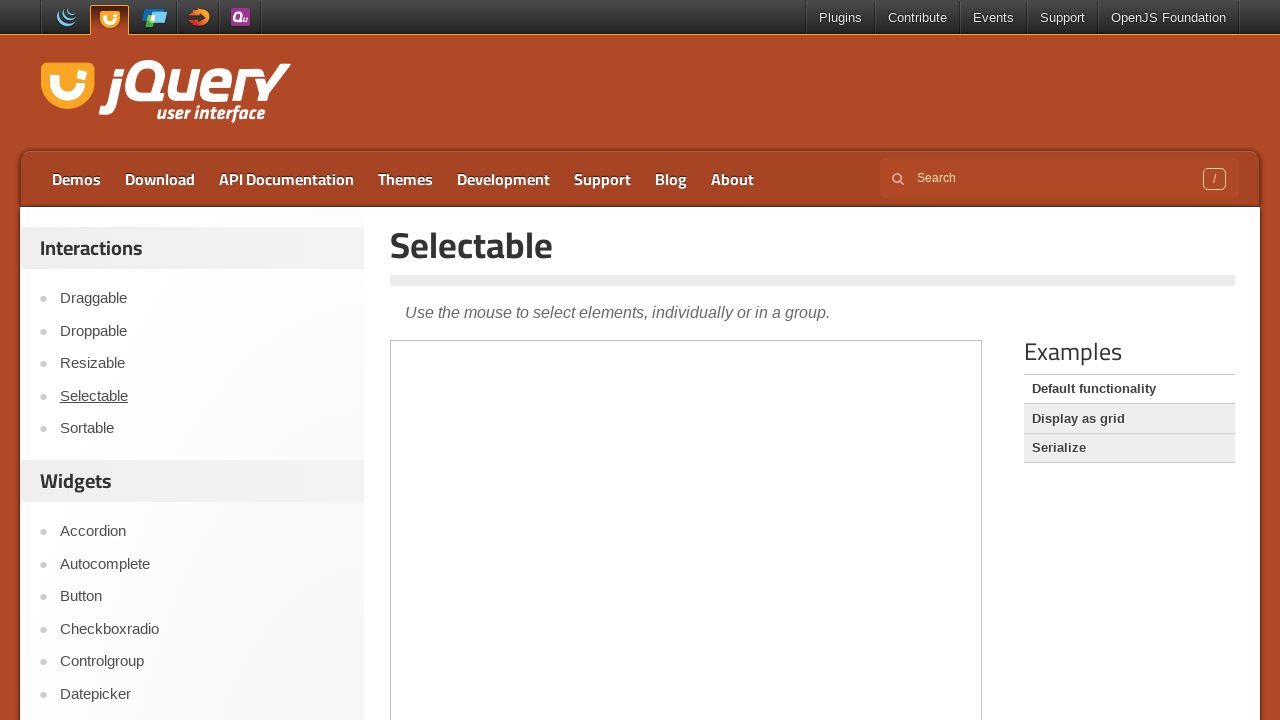

Waited for page to reach networkidle state
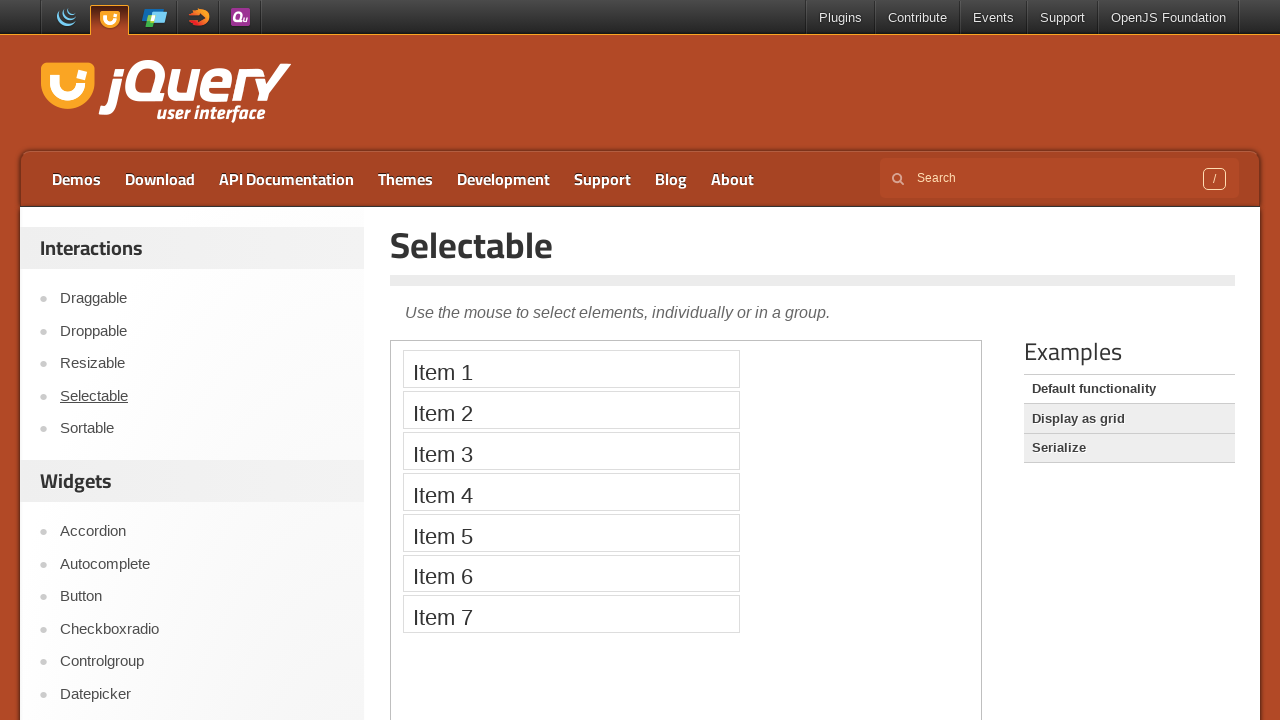

Located demo iframe
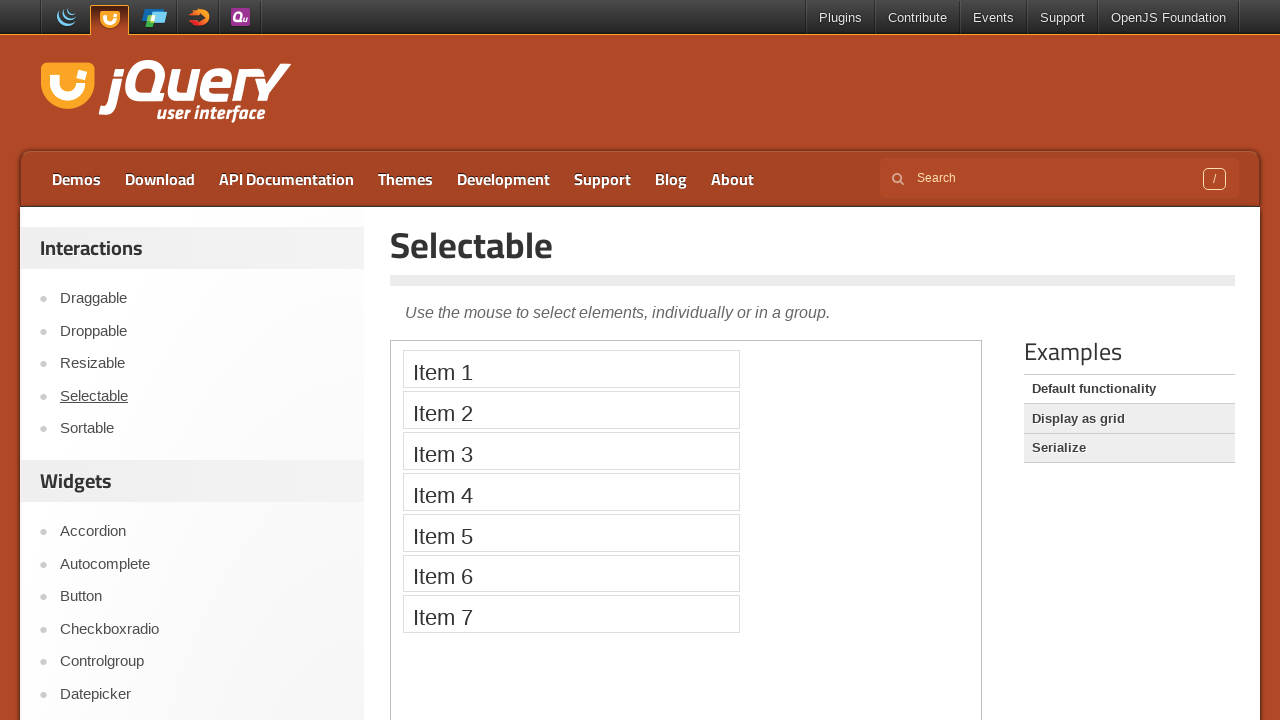

Located start item (3rd item in selectable list)
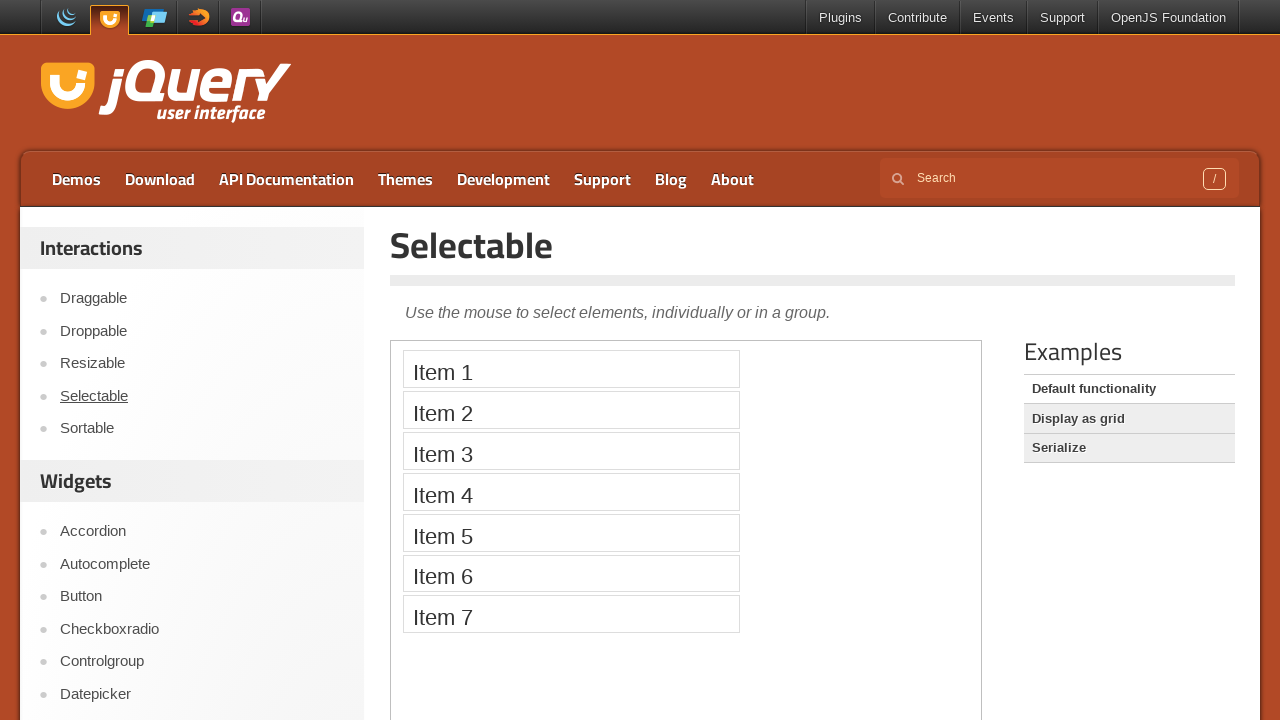

Located end item (7th item in selectable list)
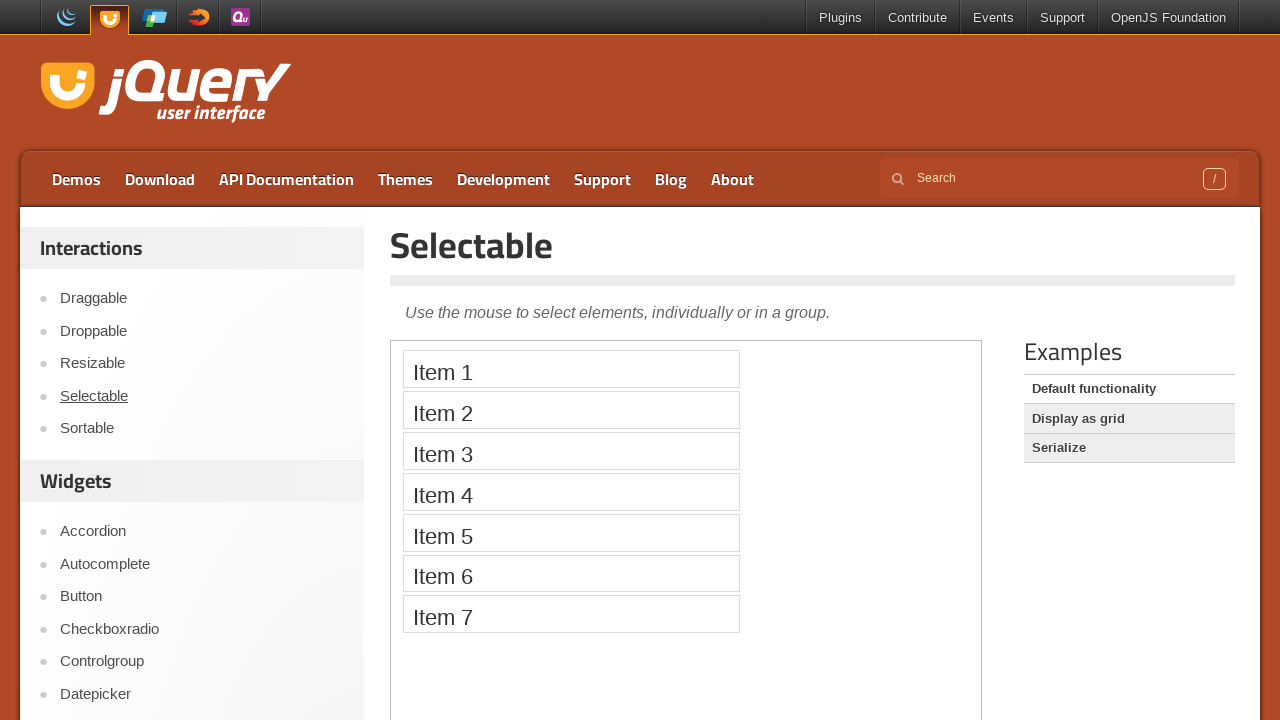

Dragged from item 3 to item 7 to select multiple items at (571, 614)
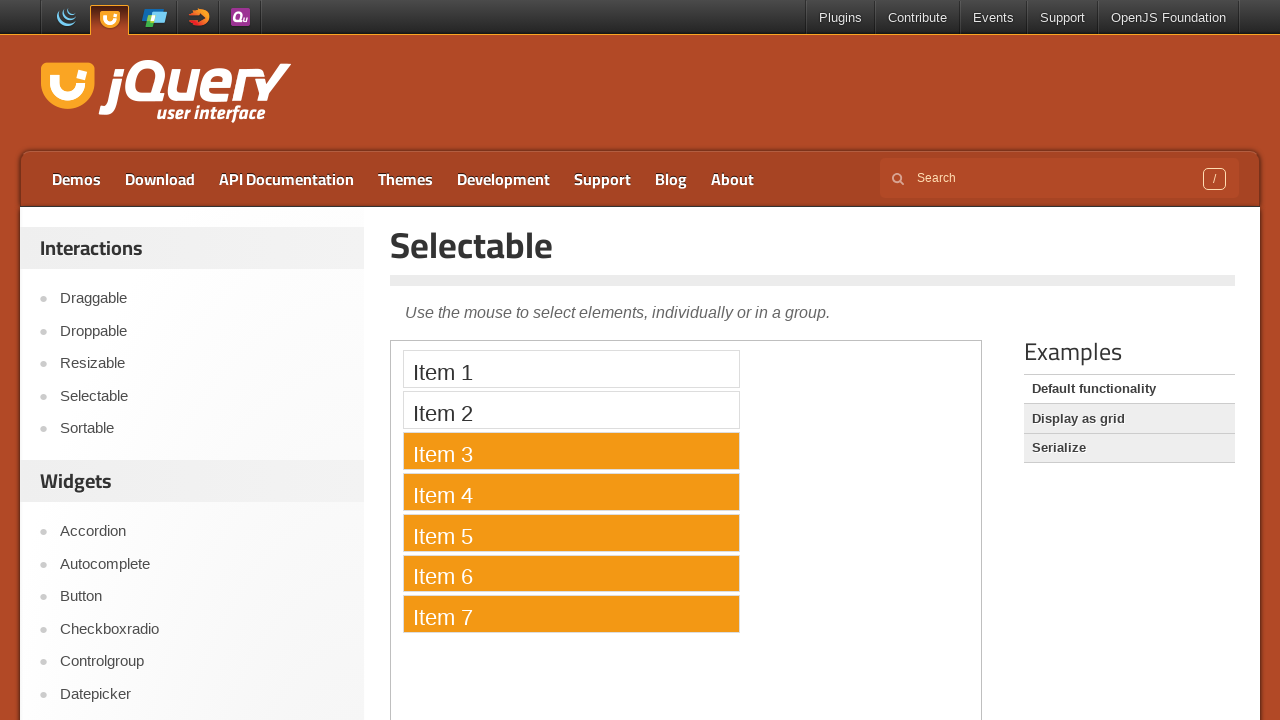

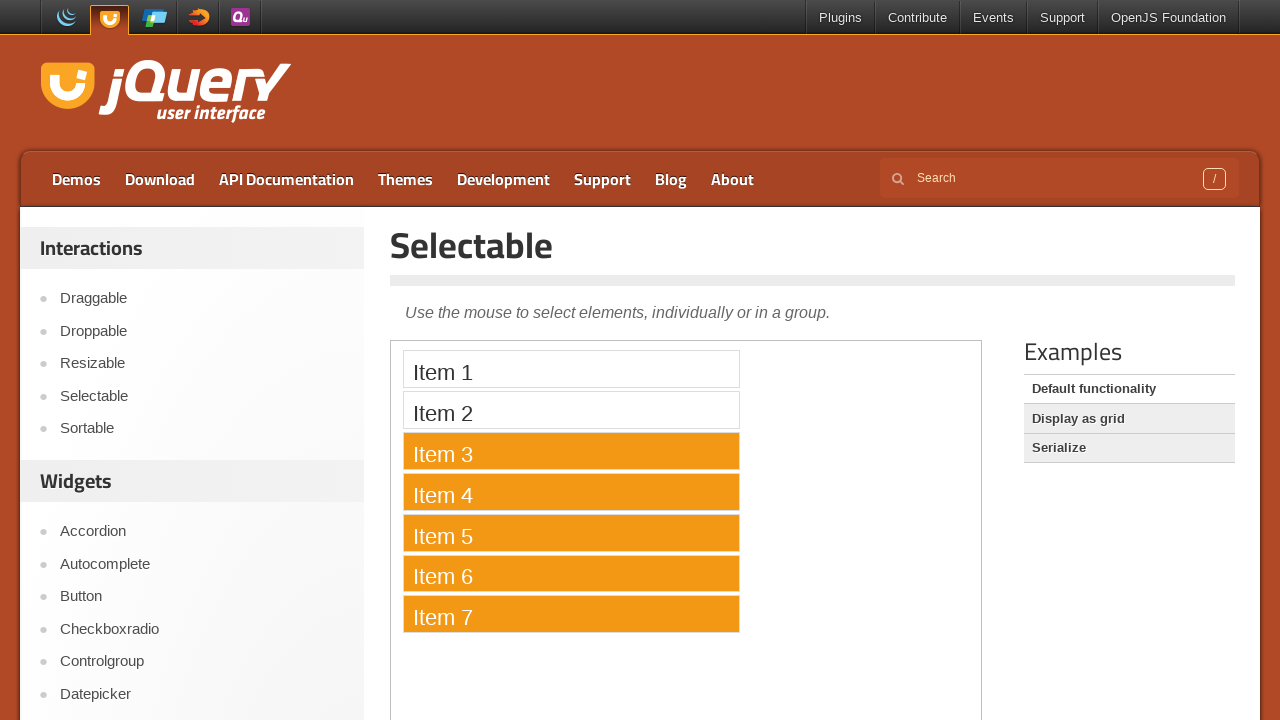